Tests the Playwright documentation site by clicking the "Get started" link and verifying navigation to the intro page

Starting URL: https://playwright.dev/

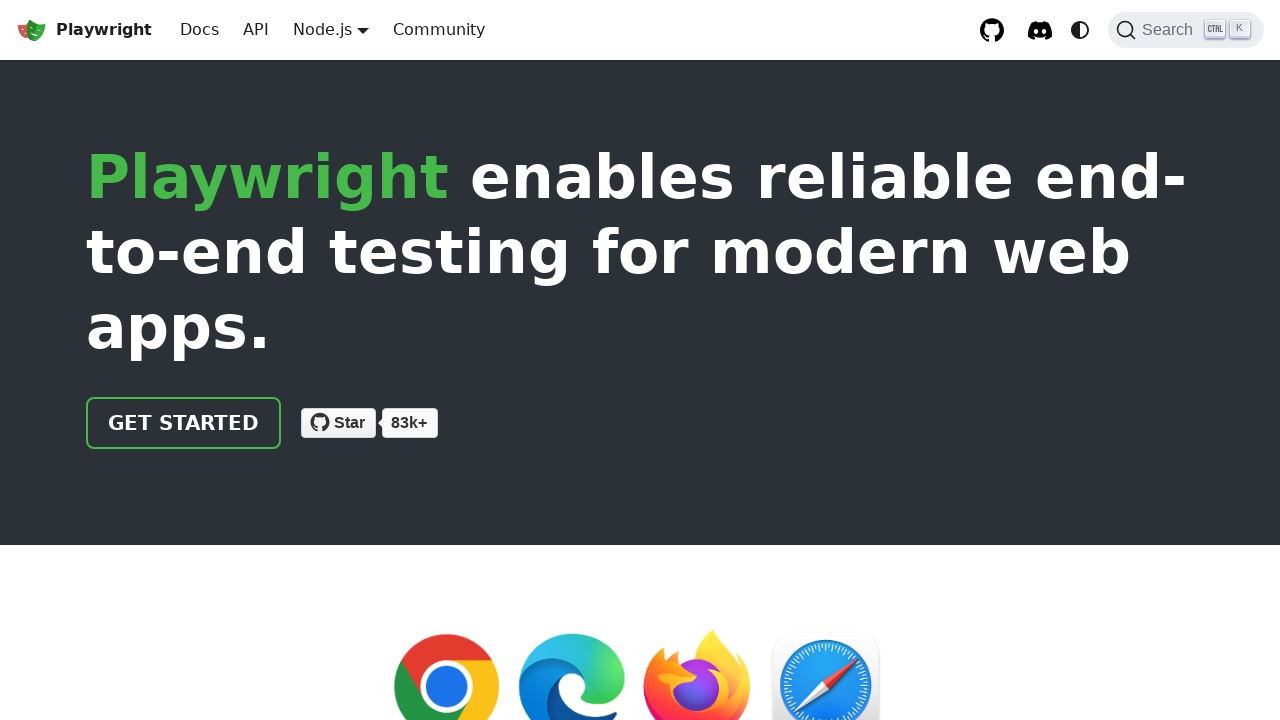

Clicked 'Get started' link on Playwright documentation homepage at (184, 423) on internal:role=link[name="Get started"i]
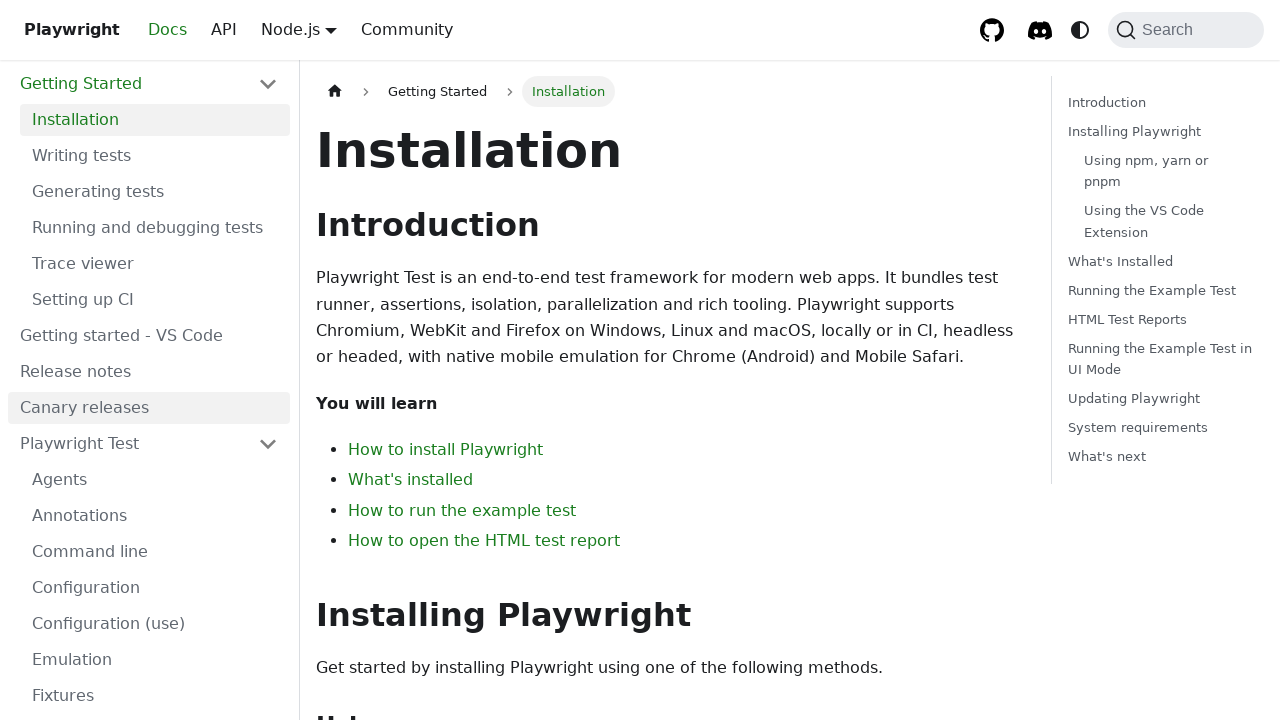

Navigated to intro page - URL contains '/intro'
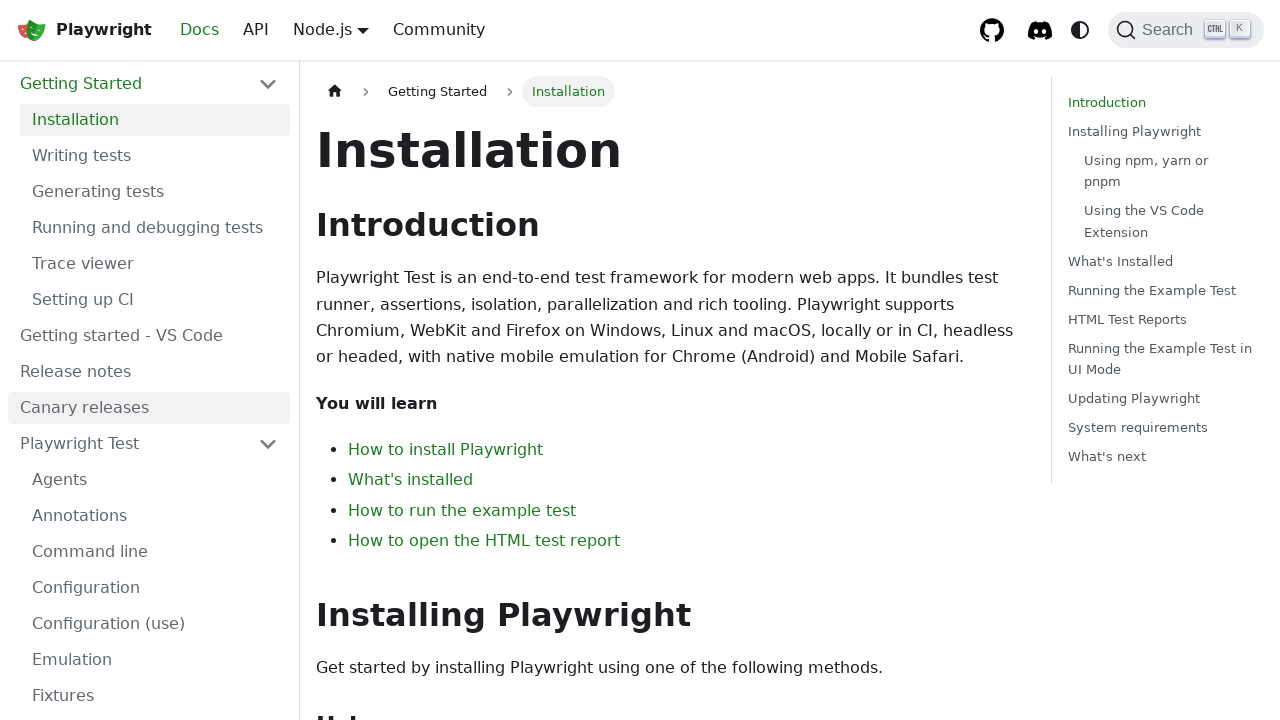

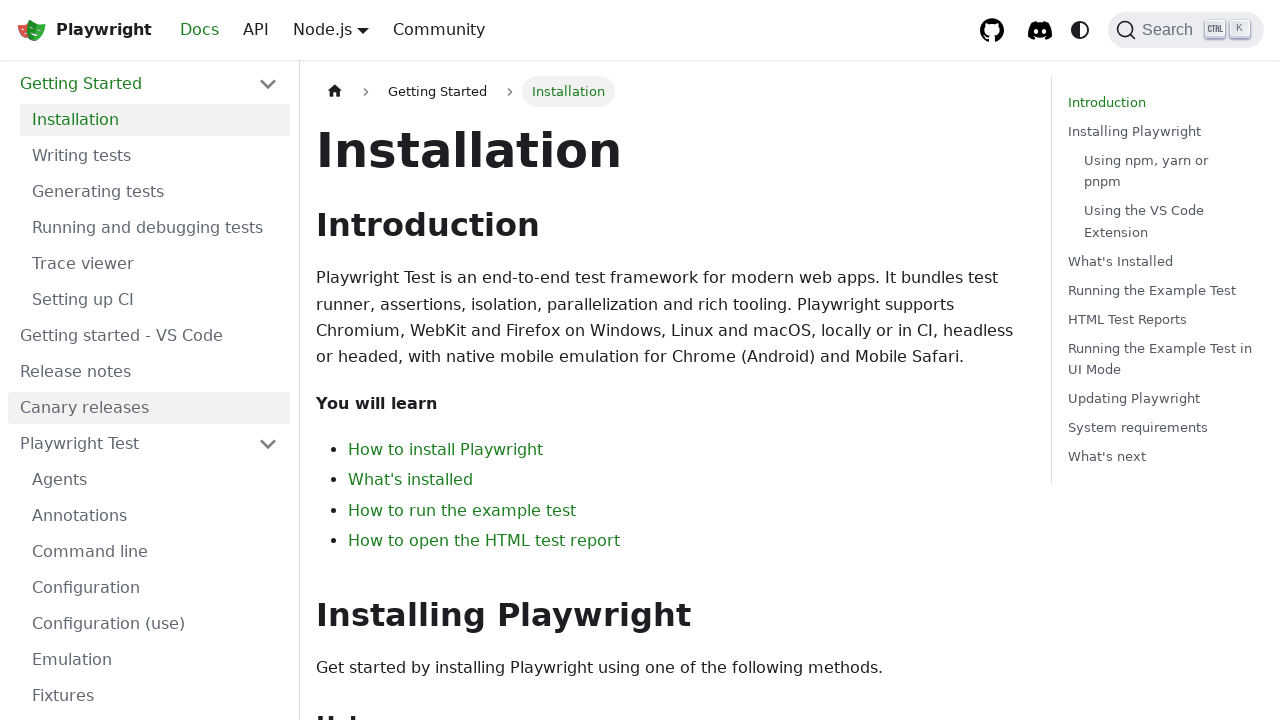